Verifies the default selection state of the first radio button (Yes) on the page

Starting URL: https://demoqa.com/radio-button

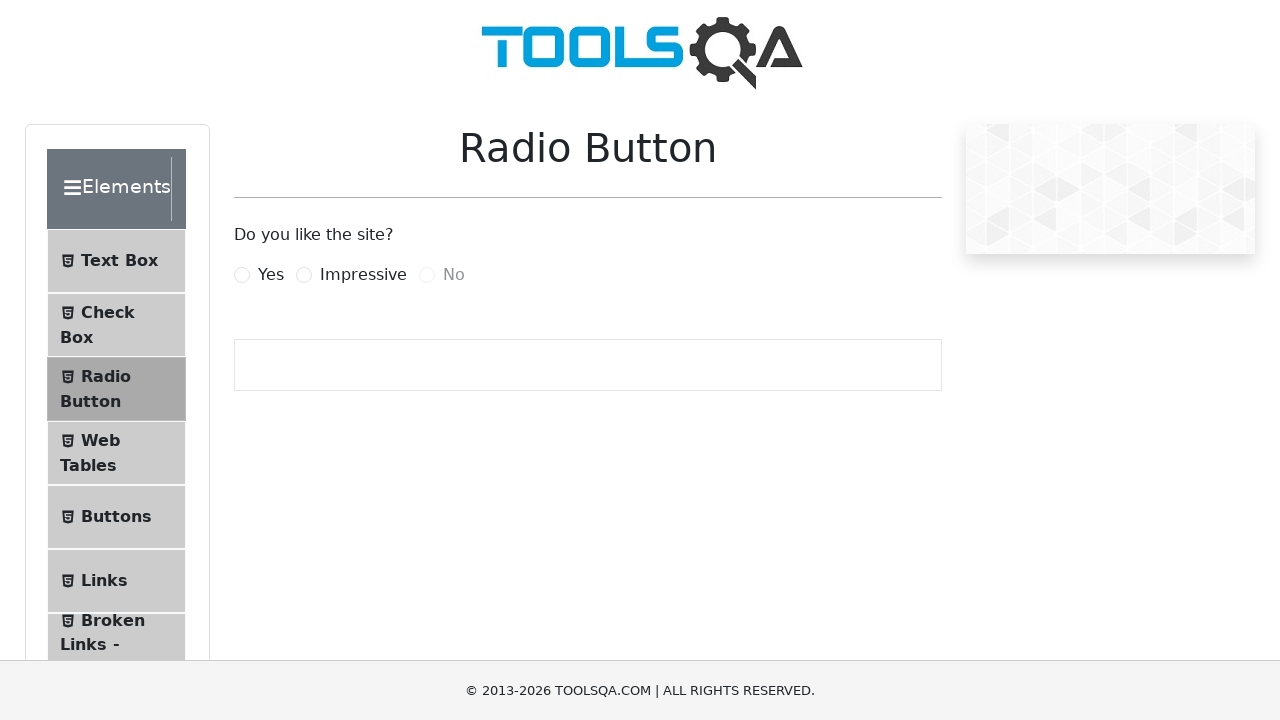

Scrolled page down by 600px to reveal radio buttons
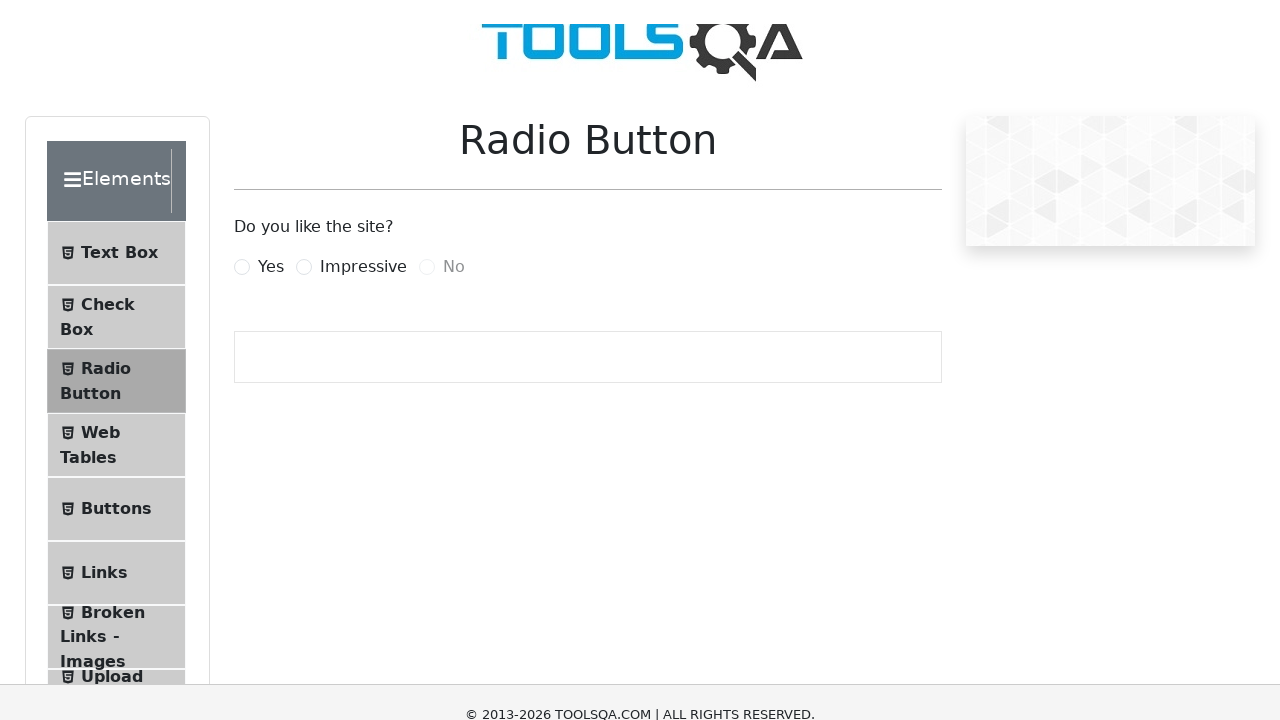

Located the 'Yes' radio button element
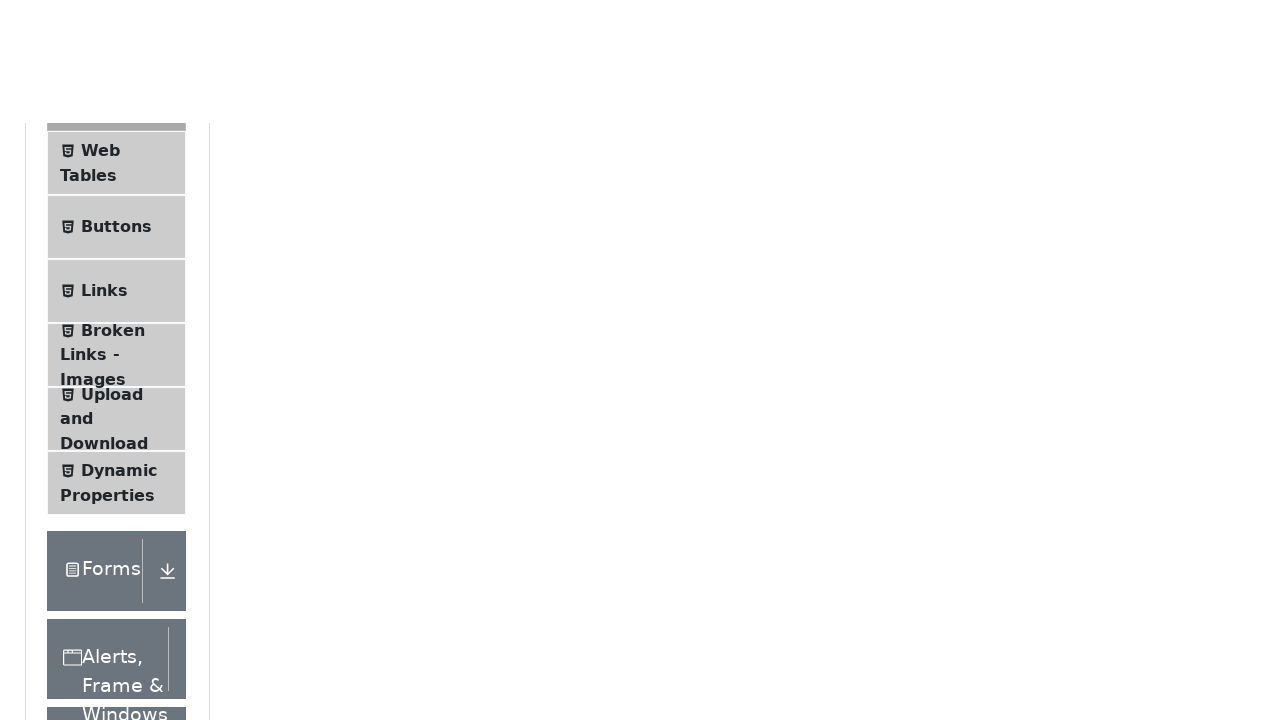

Verified that the 'Yes' radio button is selected by default
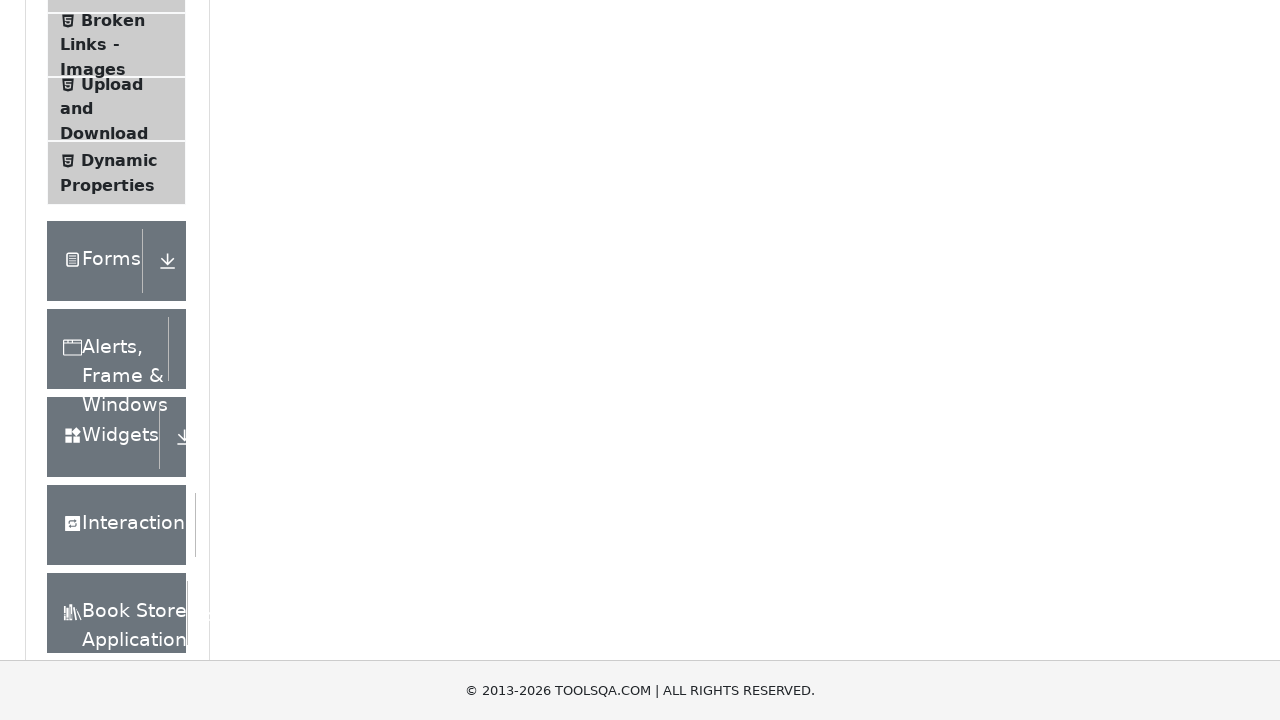

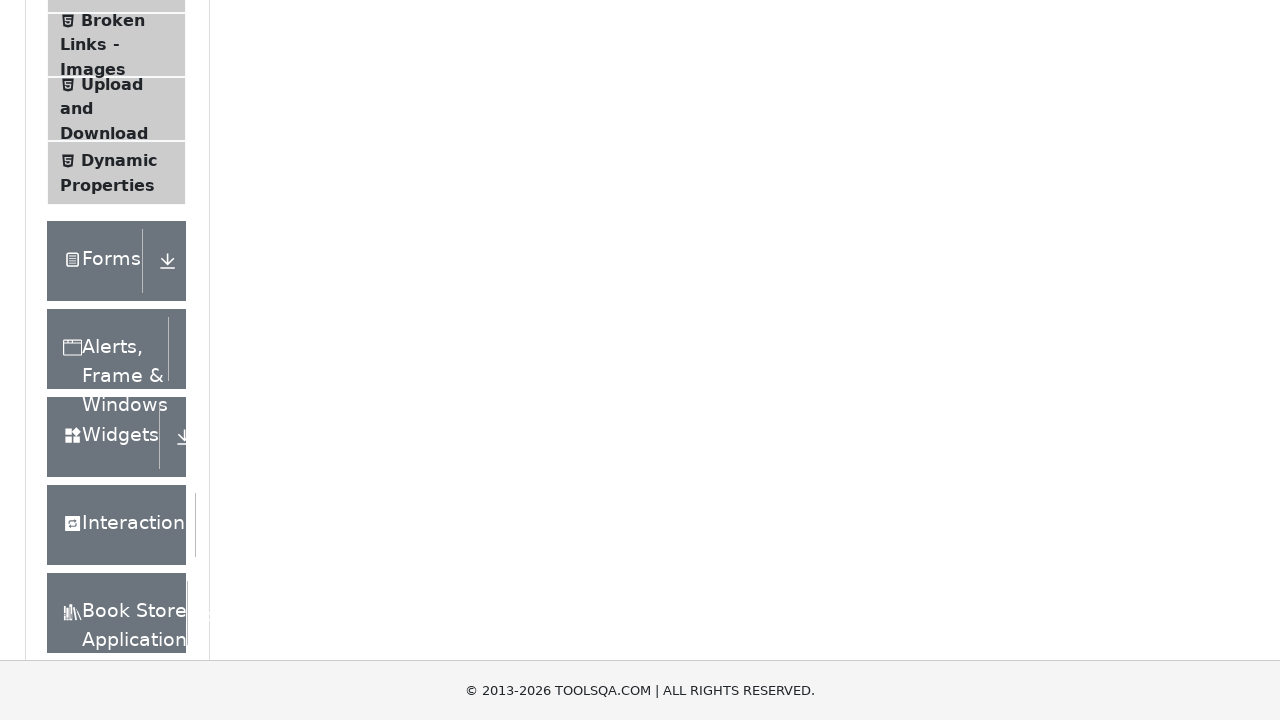